Tests dropdown selection functionality by selecting a year by index and a month by value from dropdown menus

Starting URL: https://testcenter.techproeducation.com/index.php?page=dropdown

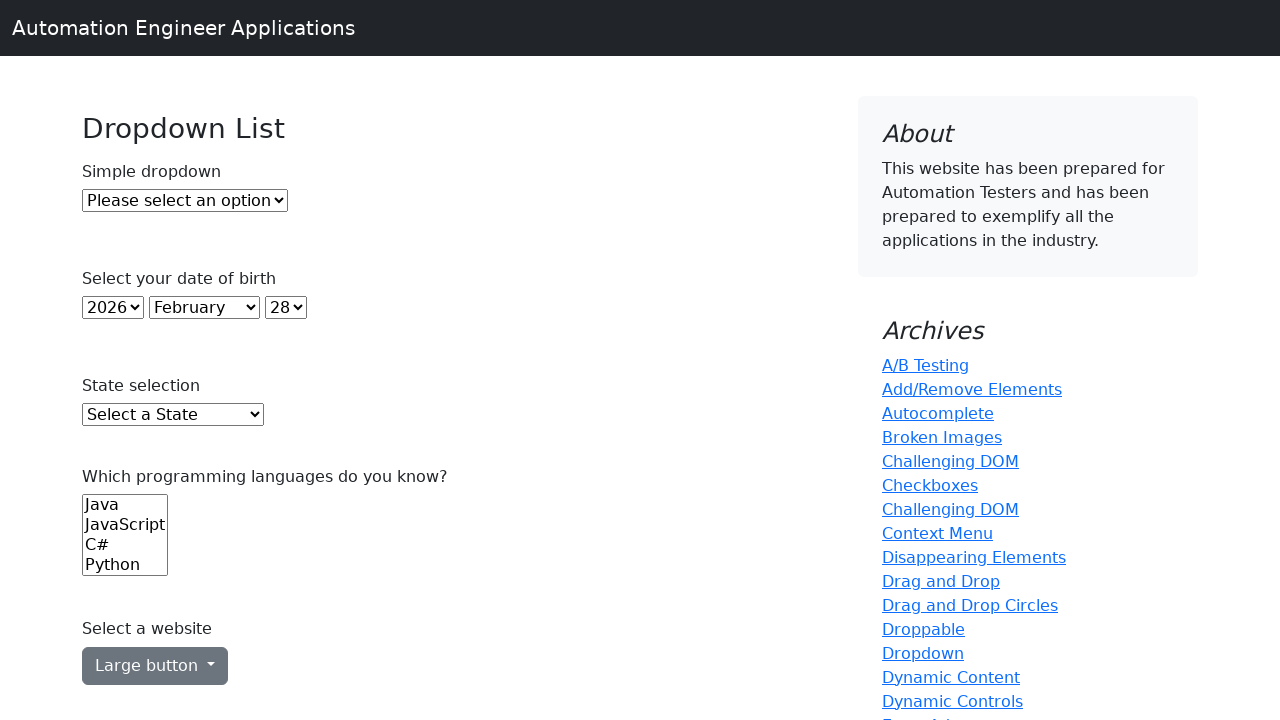

Selected year dropdown by index 5 (6th option) on #year
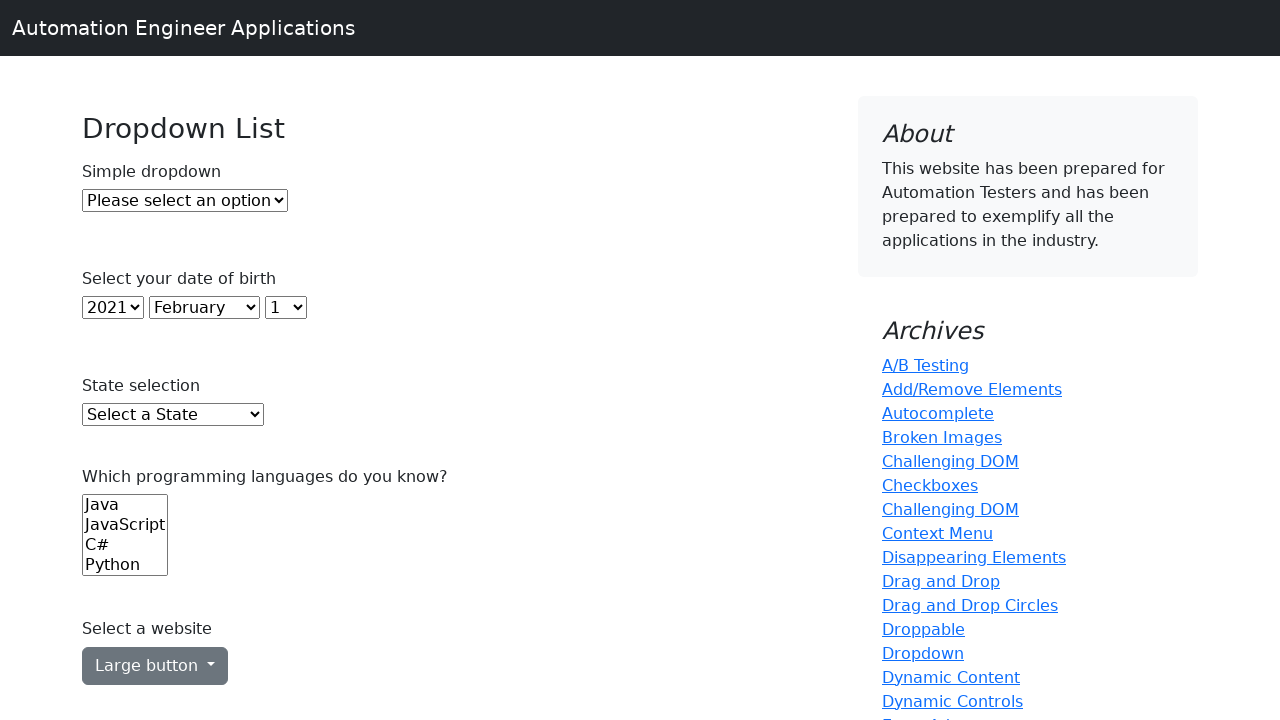

Selected month dropdown by value '6' on #month
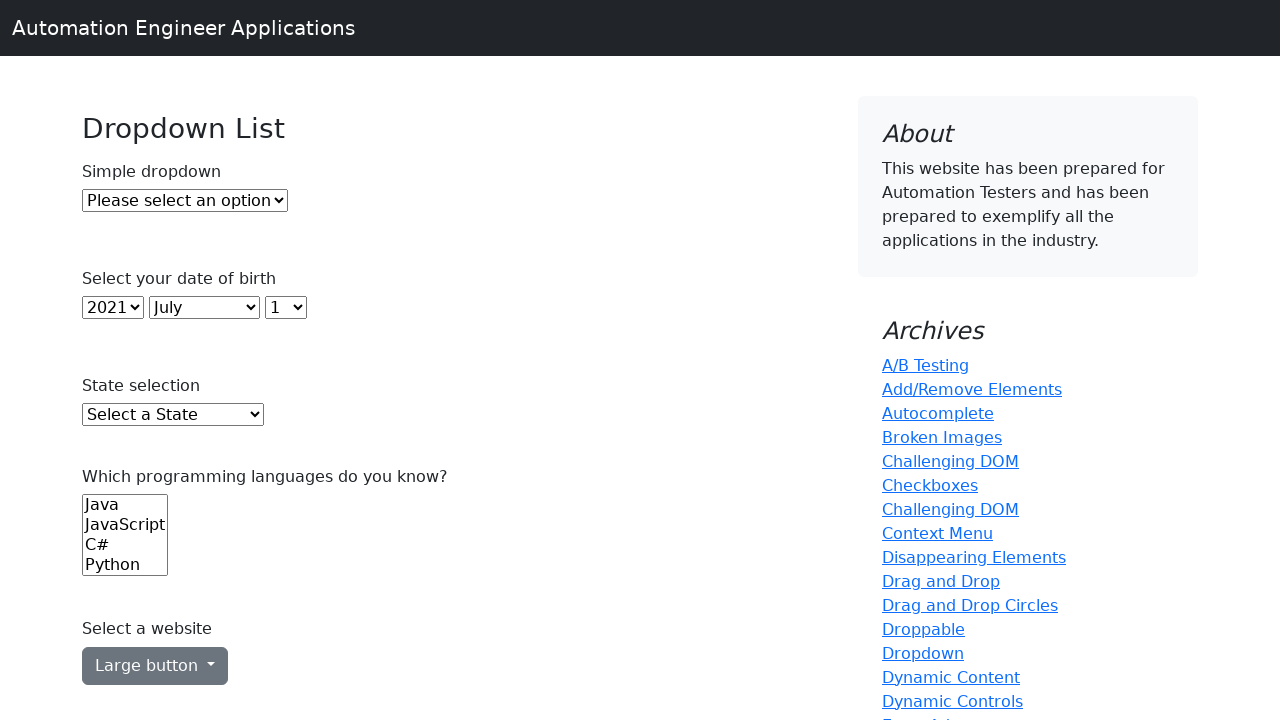

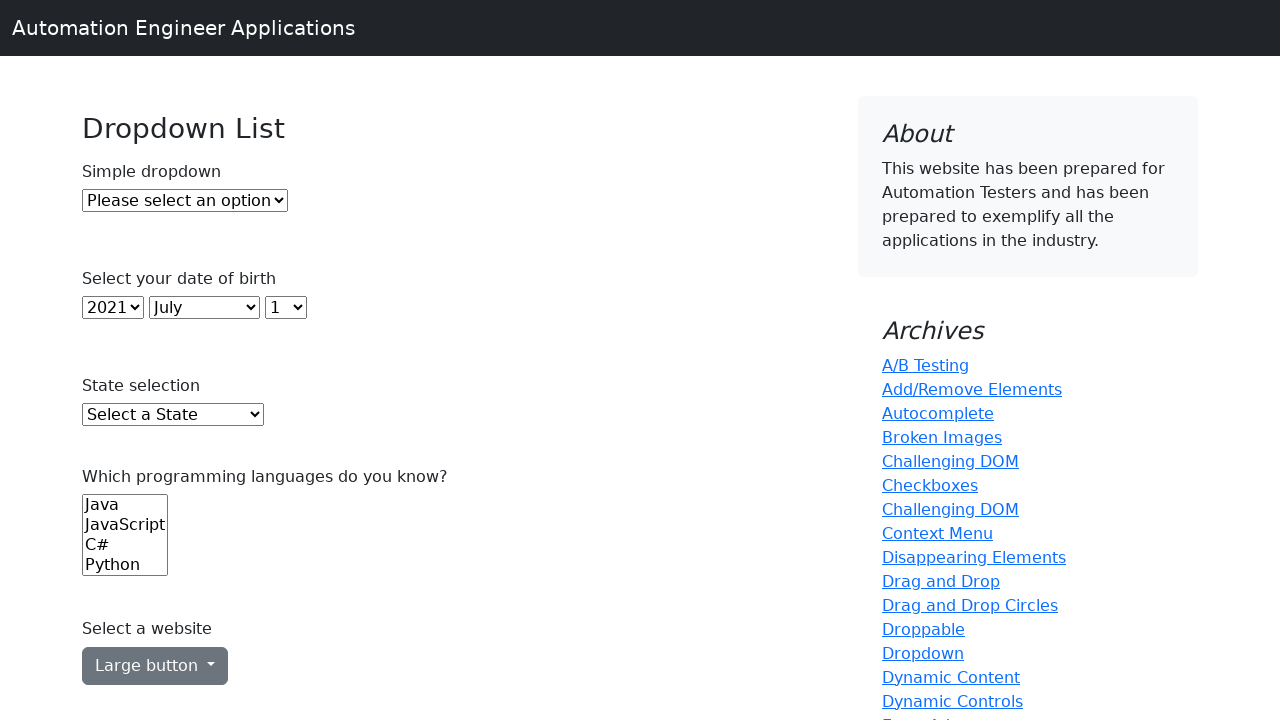